Completes an interactive exercise by reading a hidden value from an element attribute, calculating a mathematical result, filling in the answer field, checking required checkboxes, and submitting the form.

Starting URL: http://suninjuly.github.io/get_attribute.html

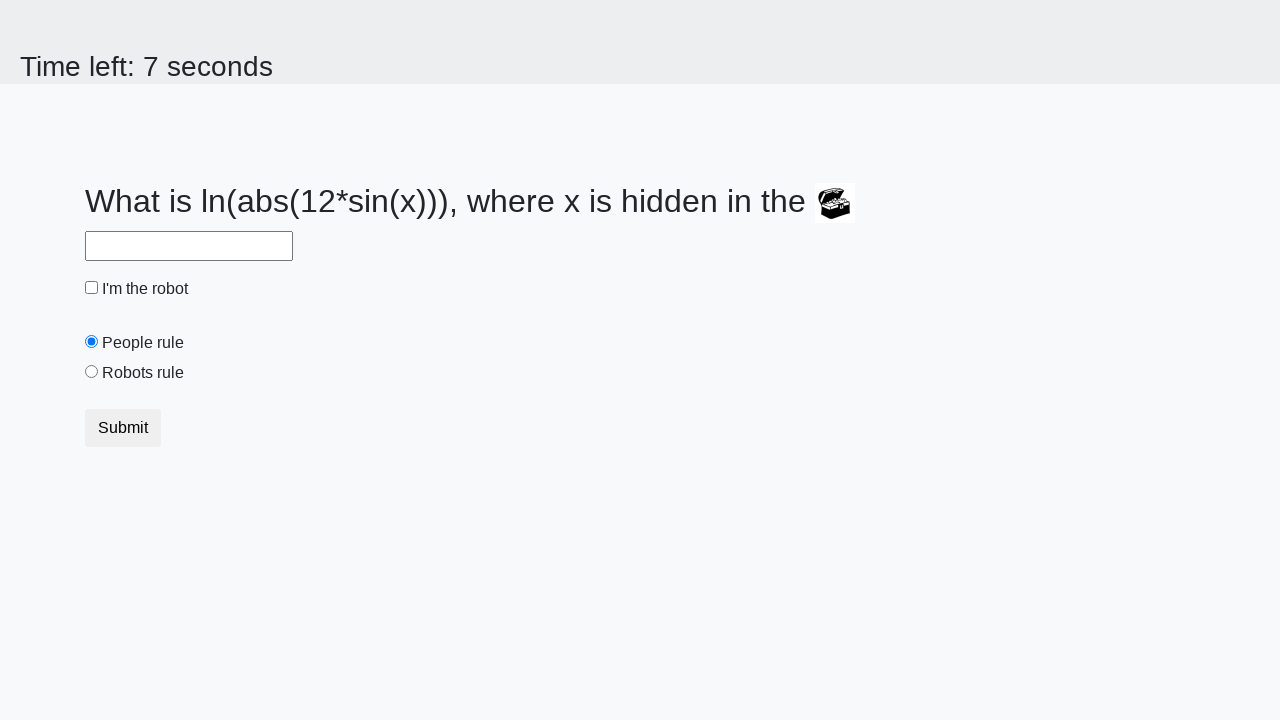

Located treasure element
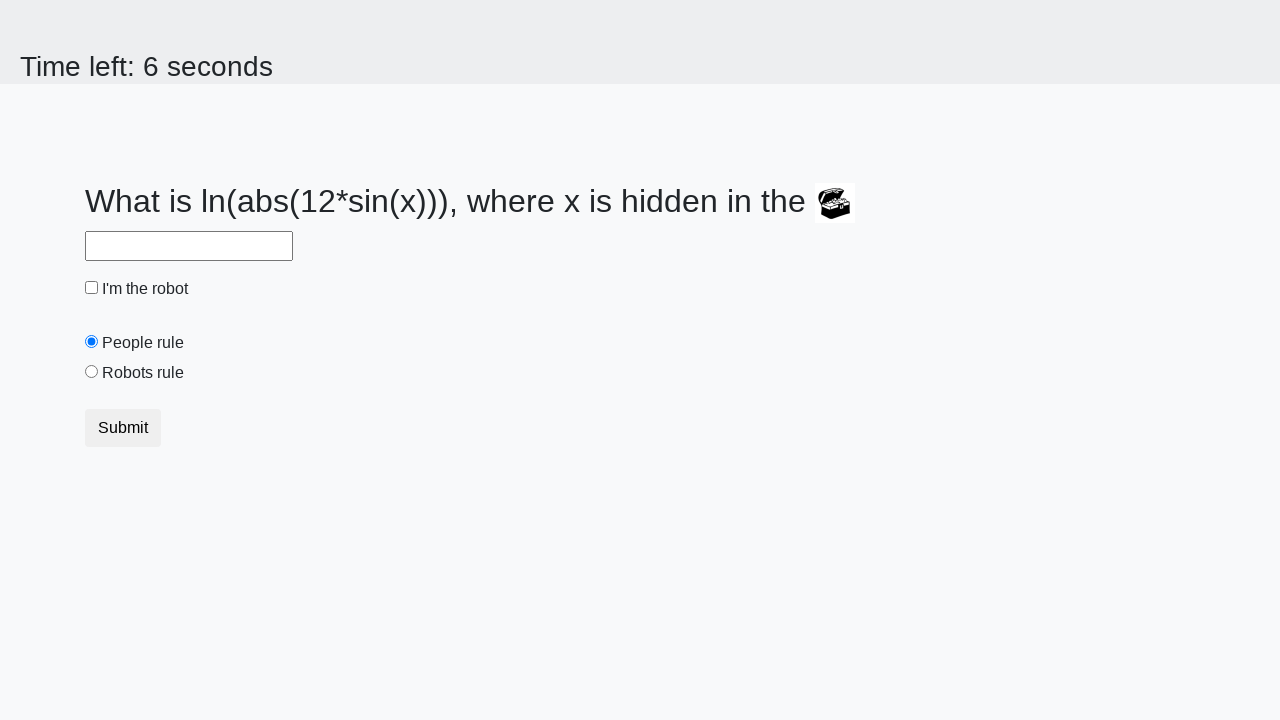

Retrieved hidden value from treasure element's valuex attribute
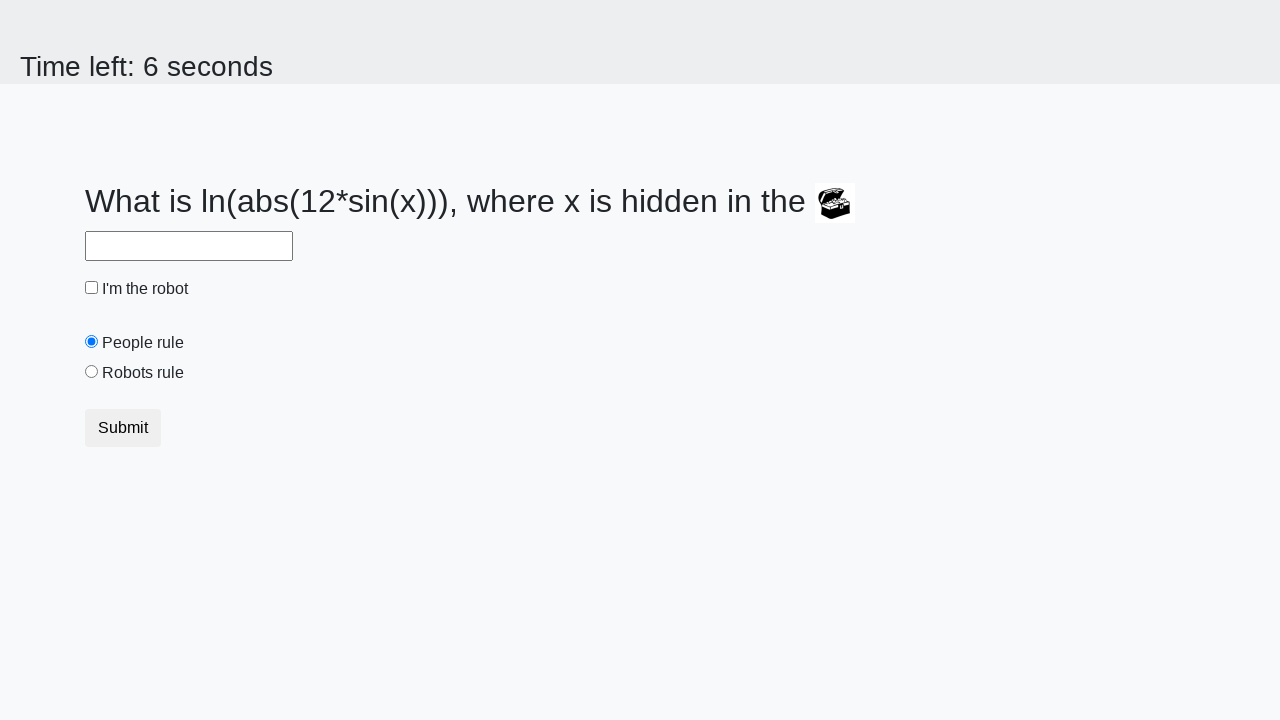

Calculated mathematical result using logarithm formula
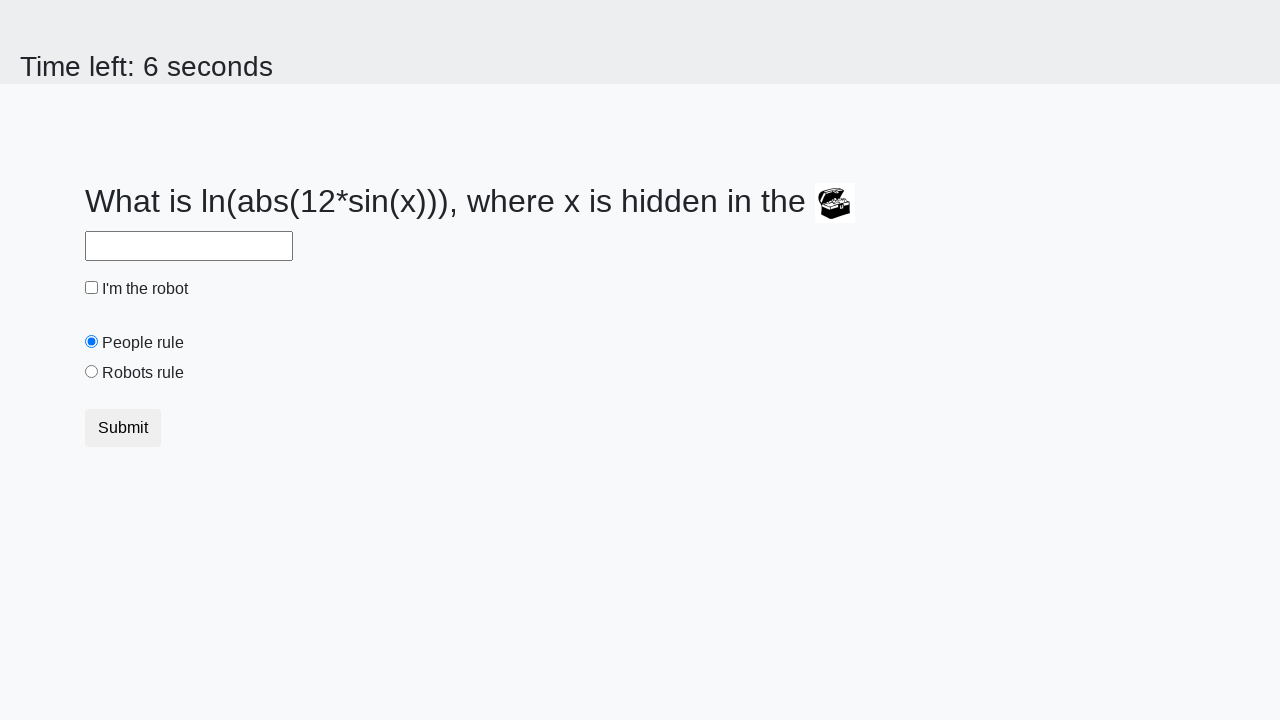

Filled answer field with calculated result on #answer
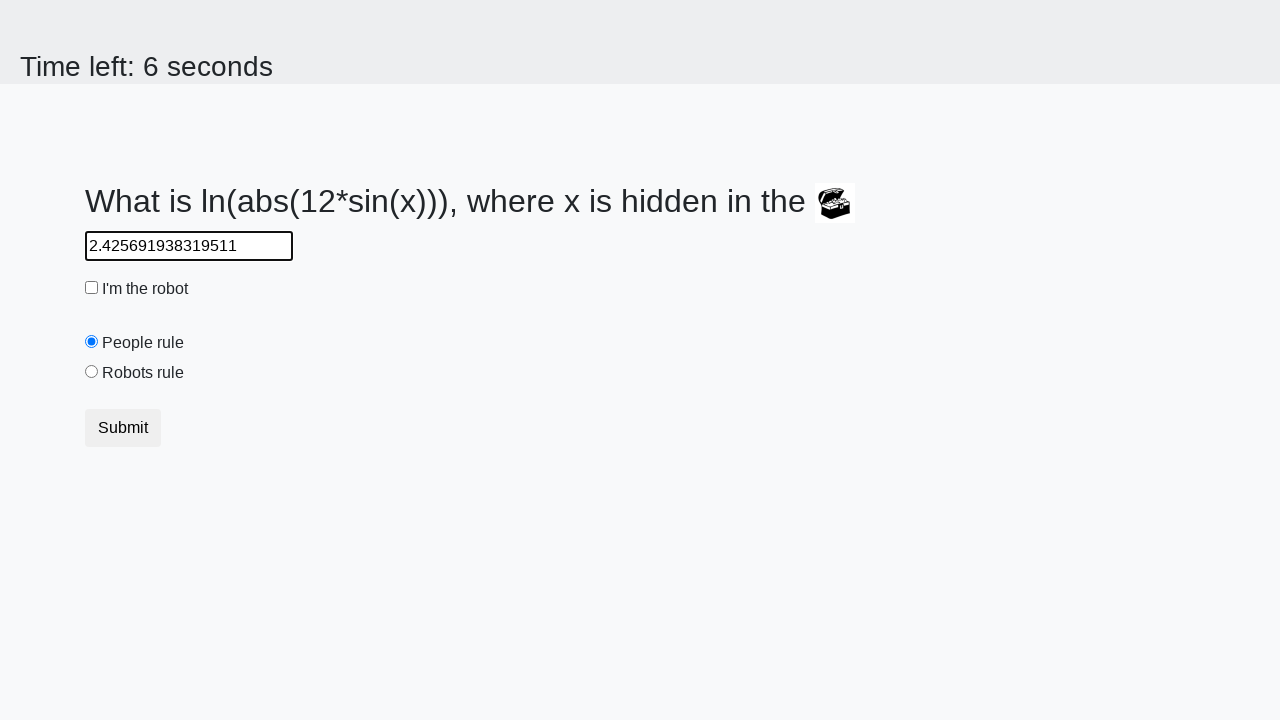

Checked robot checkbox at (92, 288) on #robotCheckbox
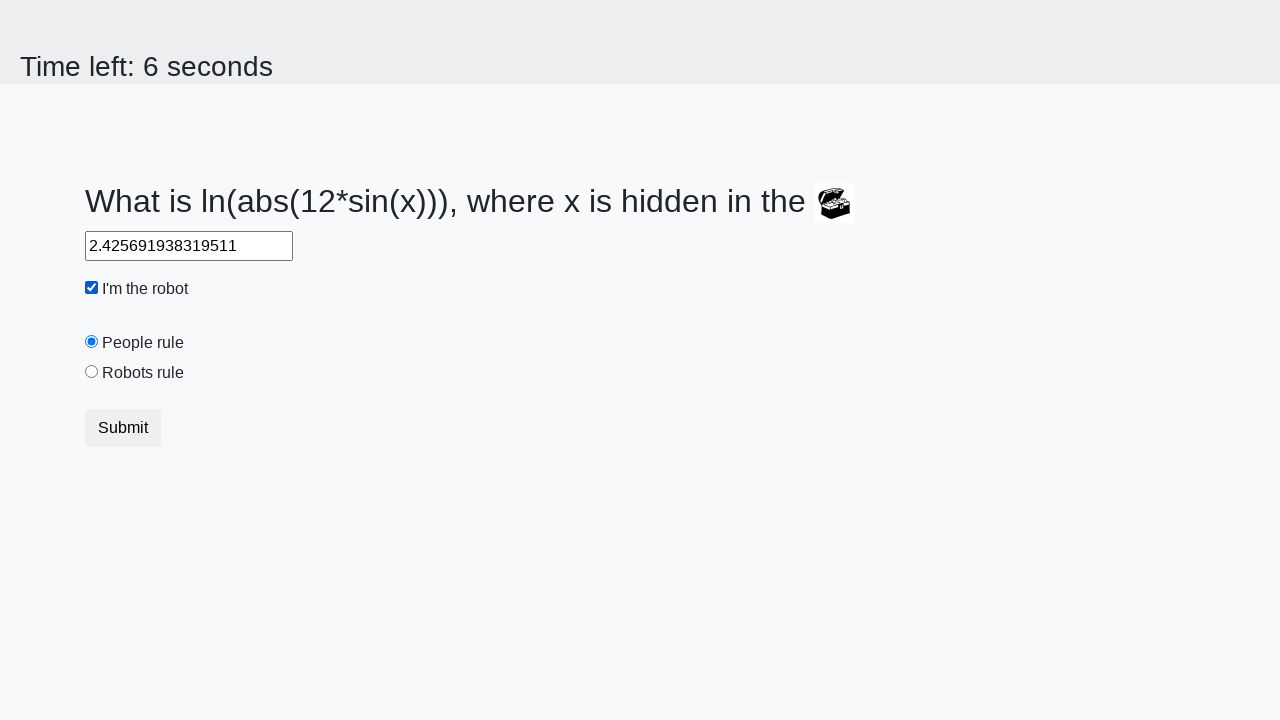

Checked robots rule checkbox at (92, 372) on #robotsRule
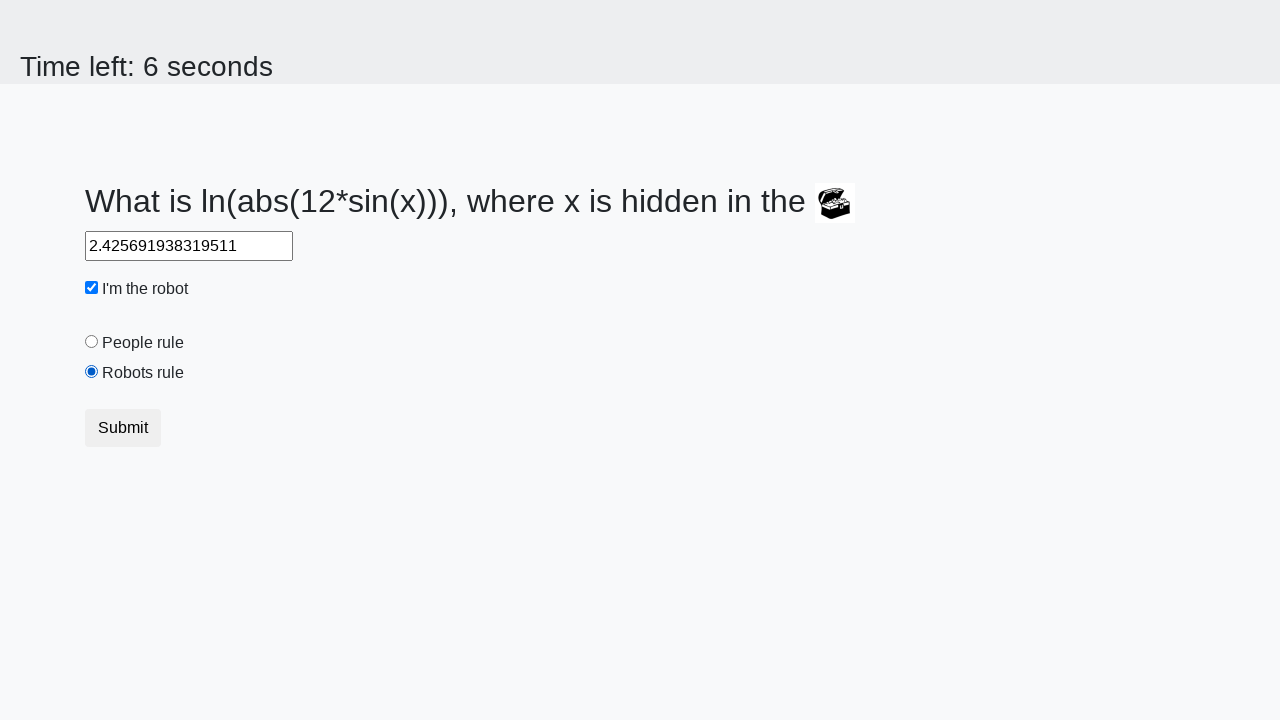

Clicked submit button to complete exercise at (123, 428) on button.btn
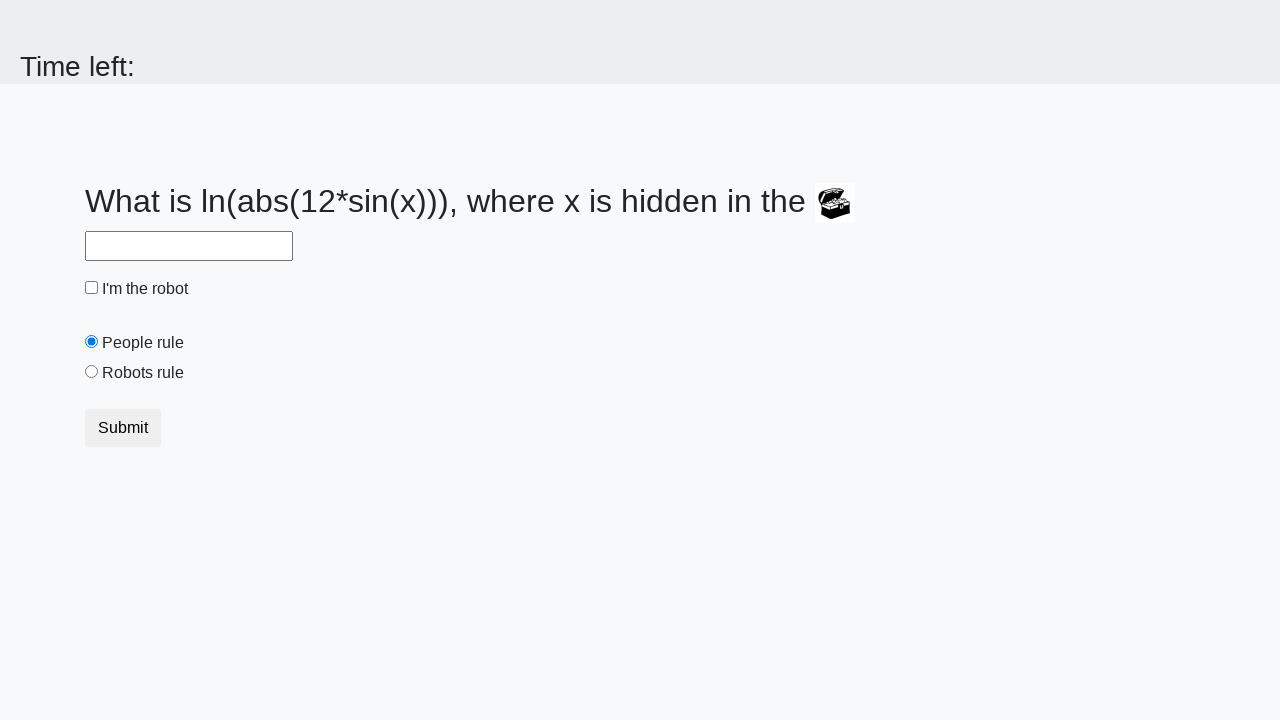

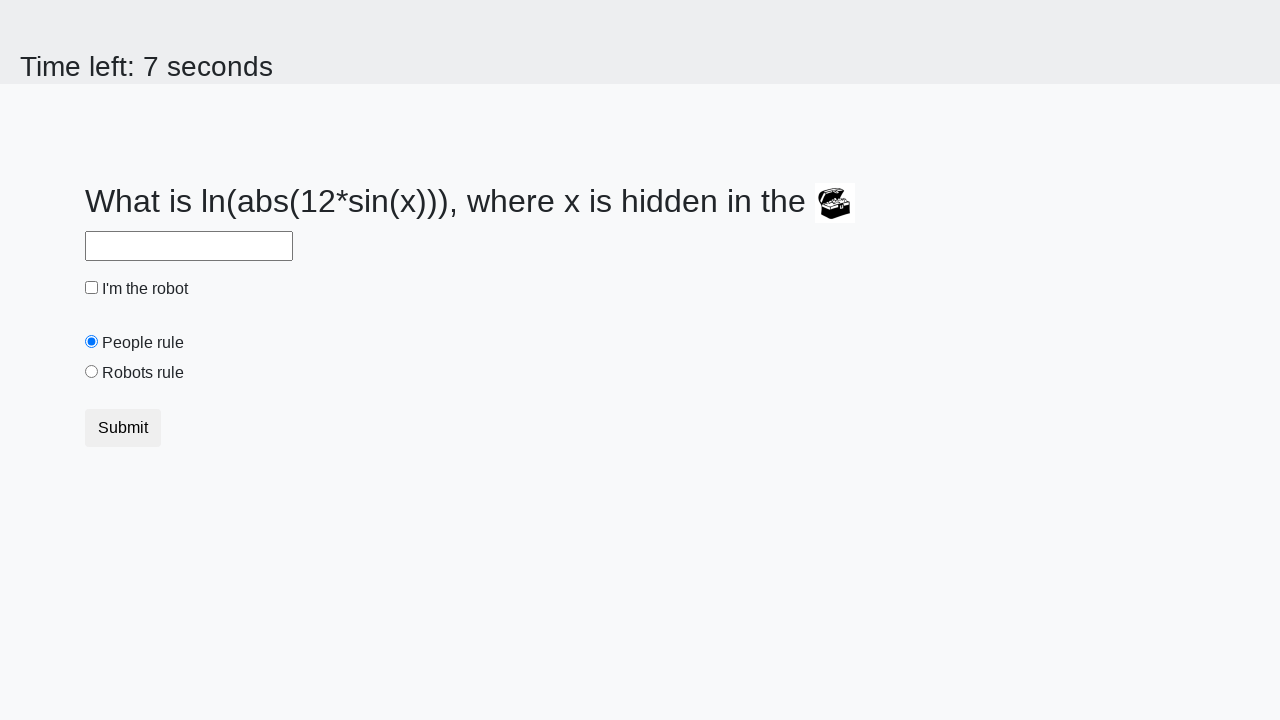